Tests that the OrangeHRM login page has the correct title containing "OrangeHRM"

Starting URL: https://opensource-demo.orangehrmlive.com/web/index.php/auth/login

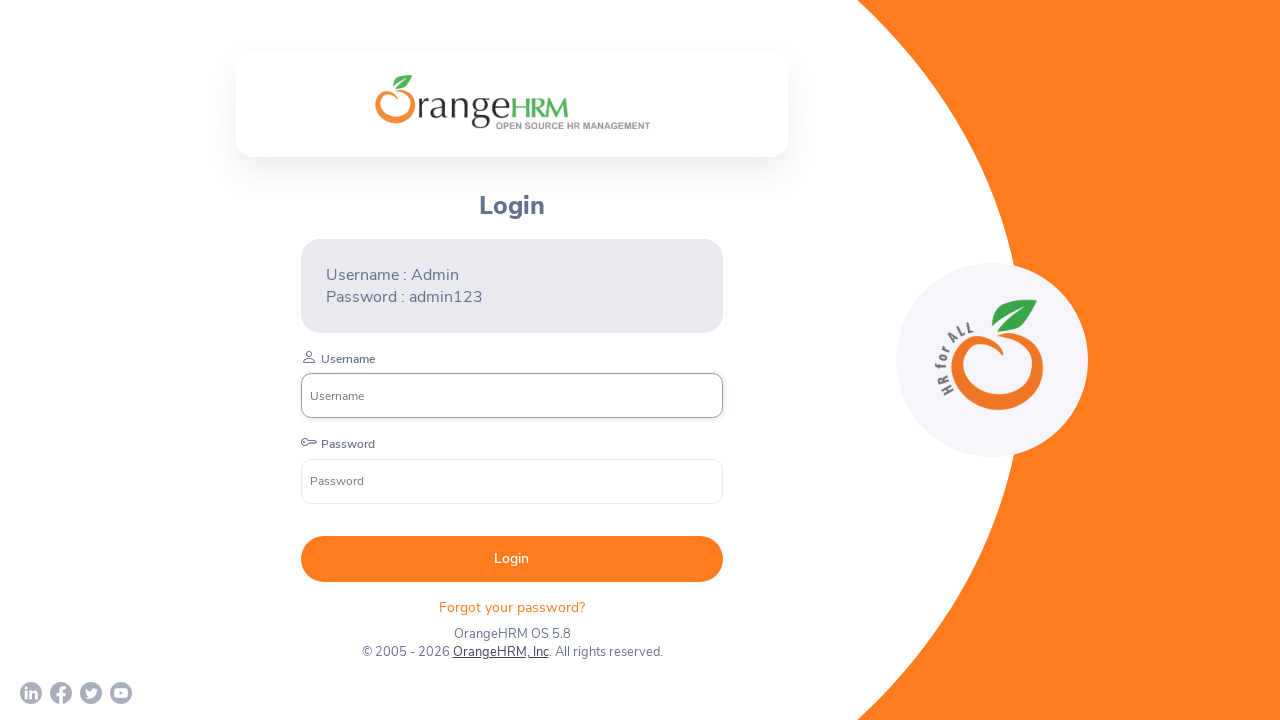

Navigated to OrangeHRM login page
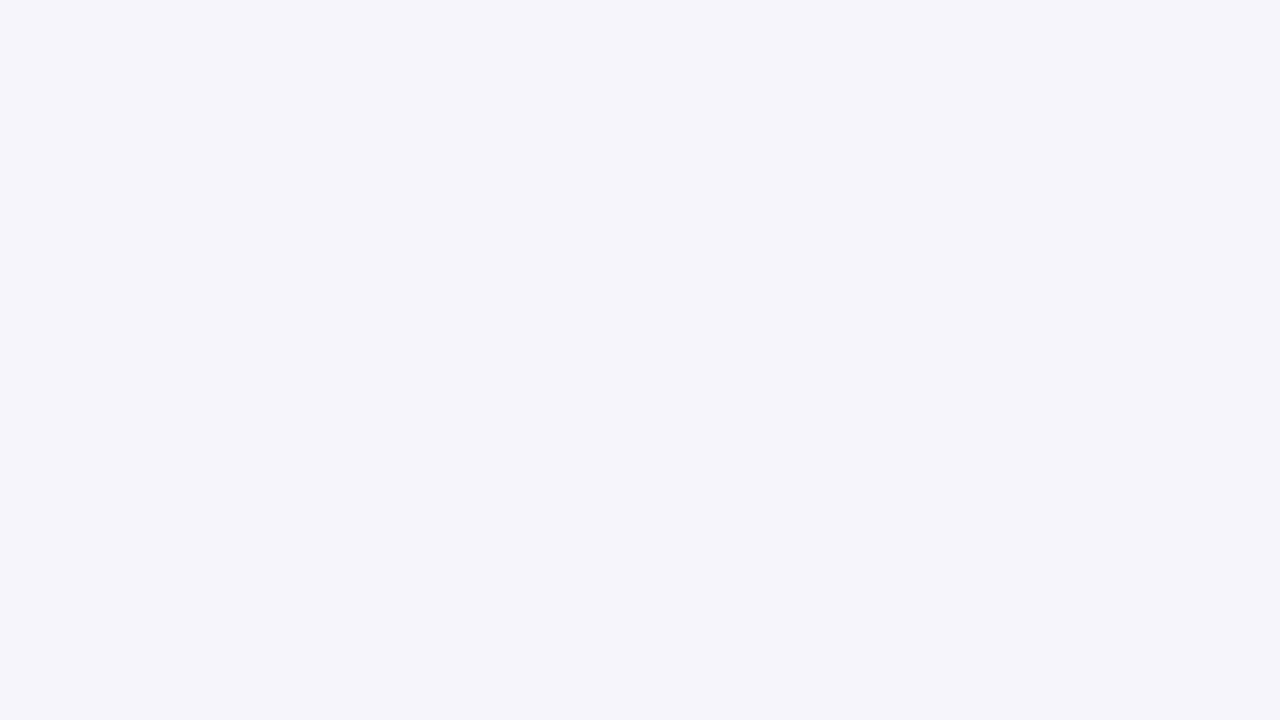

Verified page title contains 'OrangeHRM'
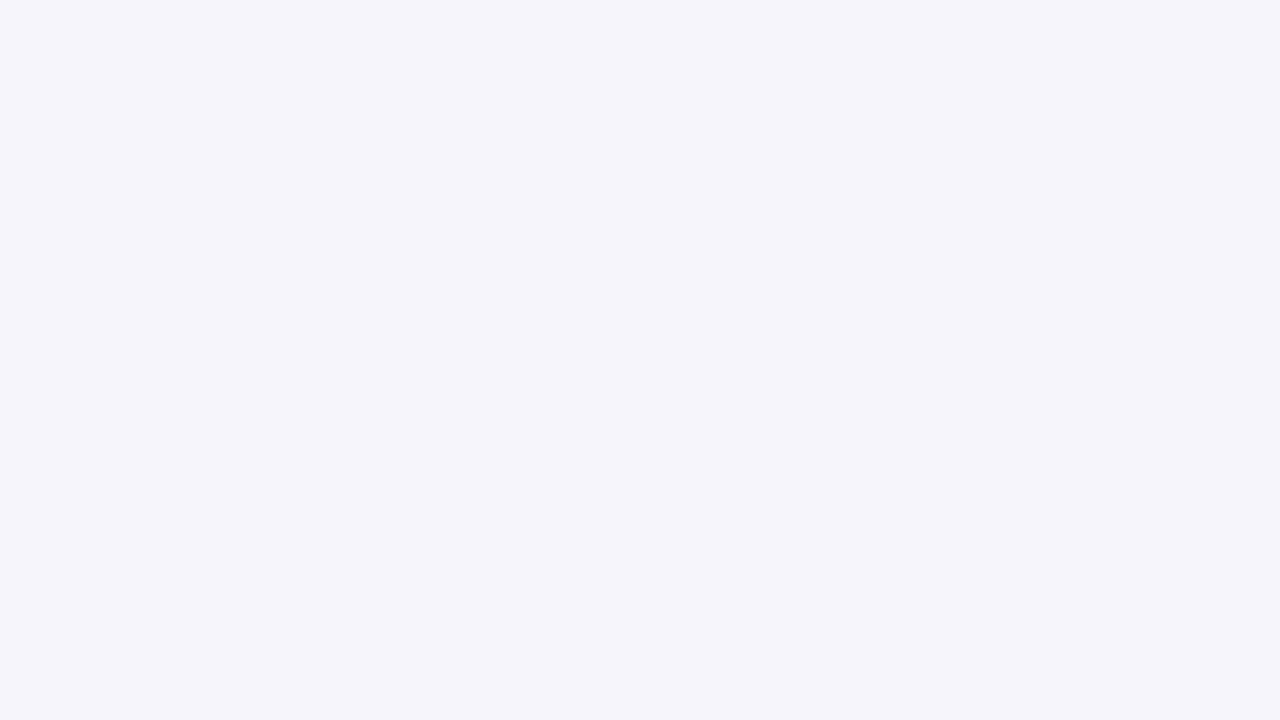

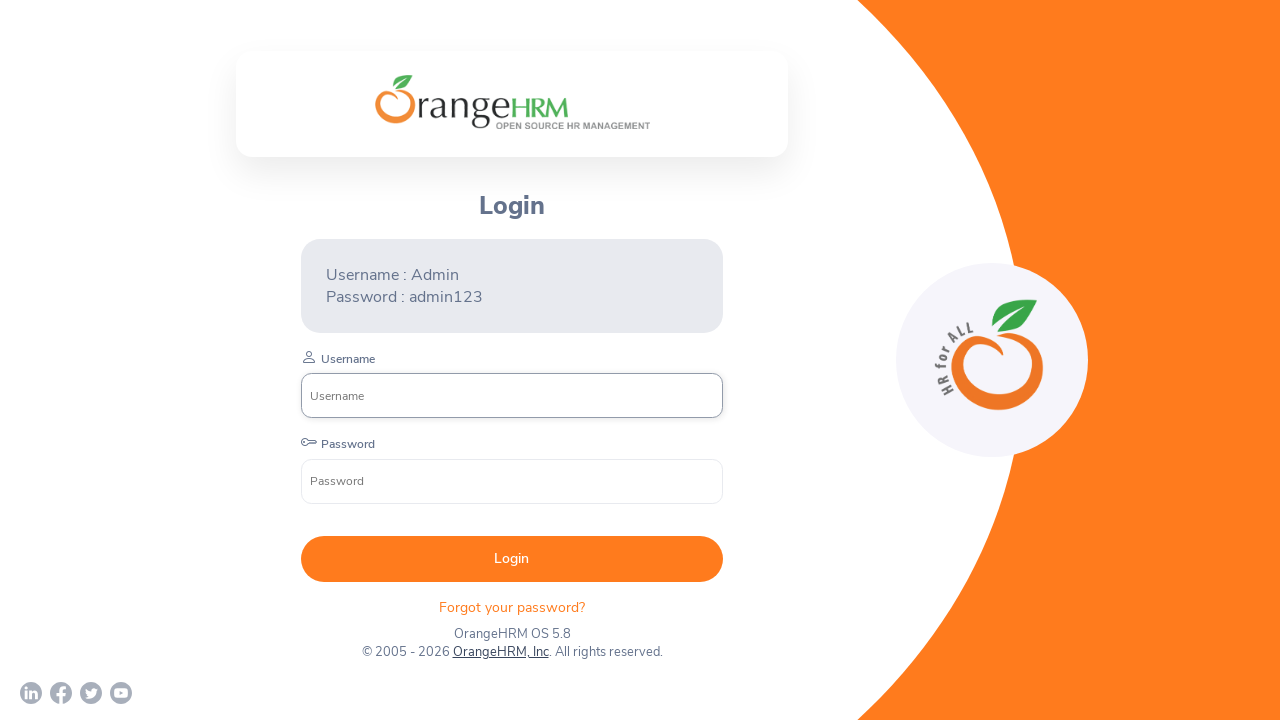